Tests jQuery UI menu navigation by hovering over nested menu items and clicking on a PDF download option

Starting URL: https://the-internet.herokuapp.com/jqueryui/menu#

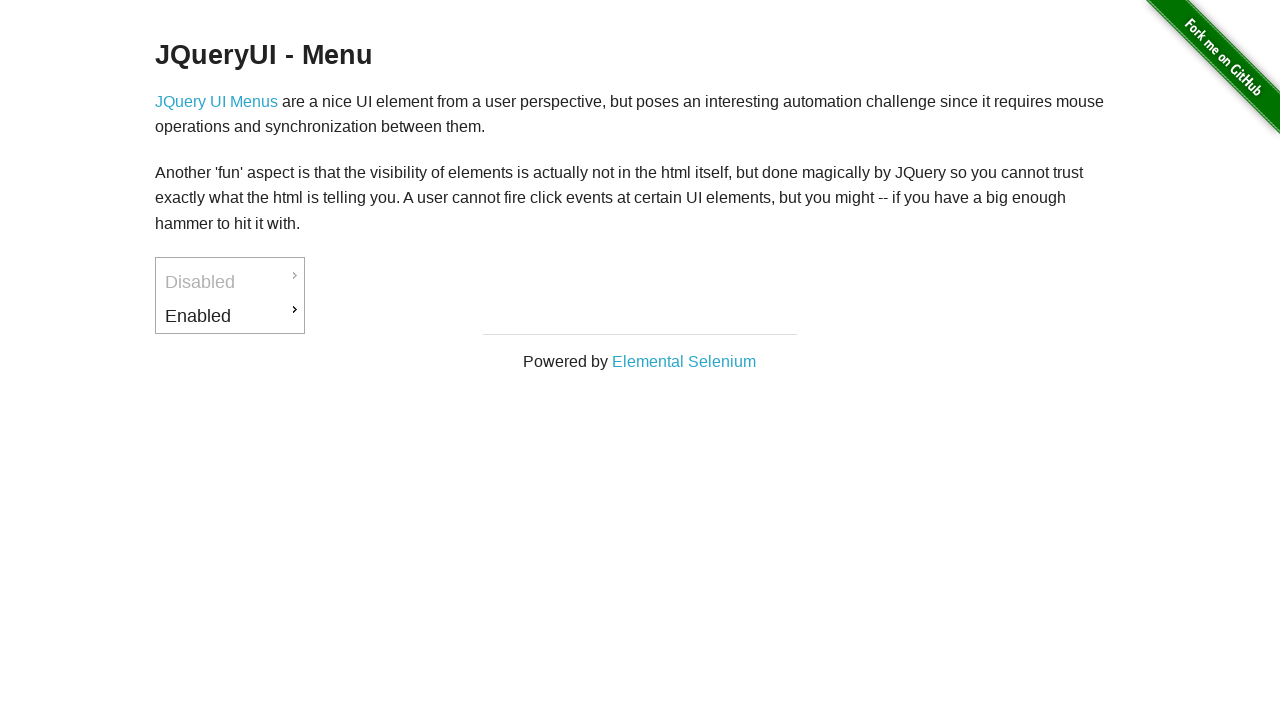

Hovered over 'Enabled' menu item to reveal submenu at (230, 316) on a:text('Enabled')
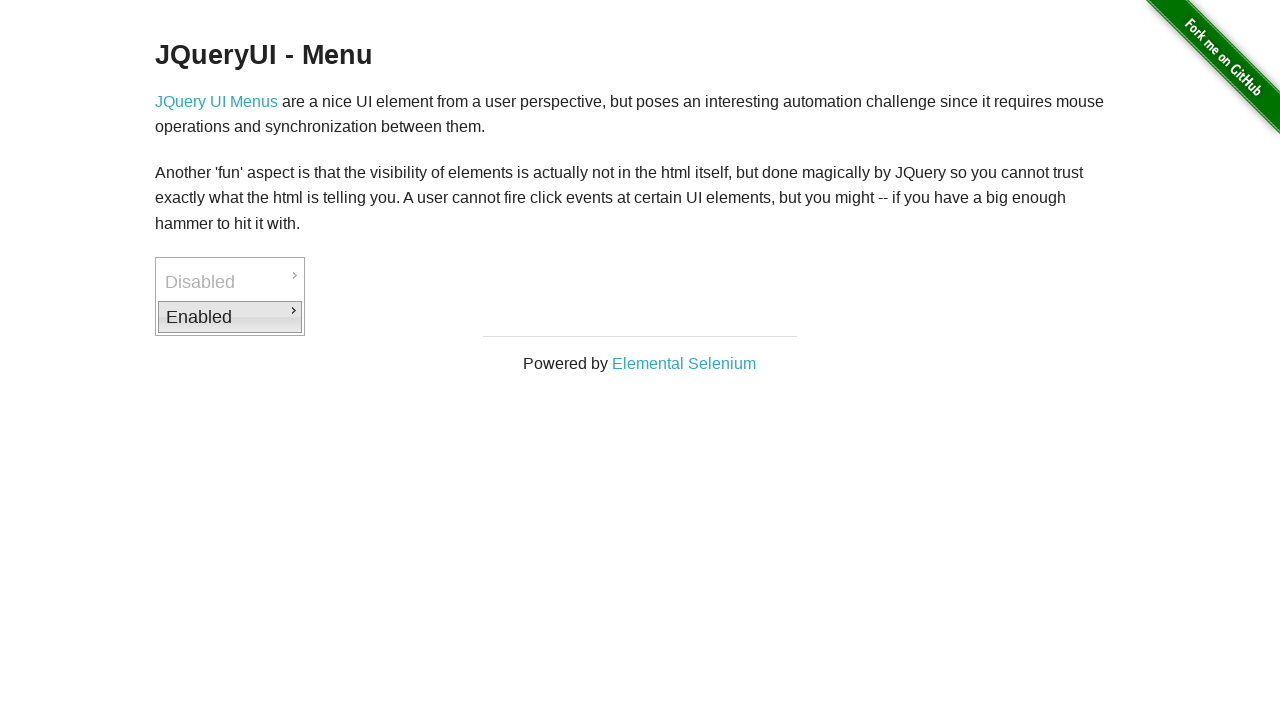

Hovered over 'Downloads' submenu item to reveal PDF option at (376, 319) on a:text('Downloads')
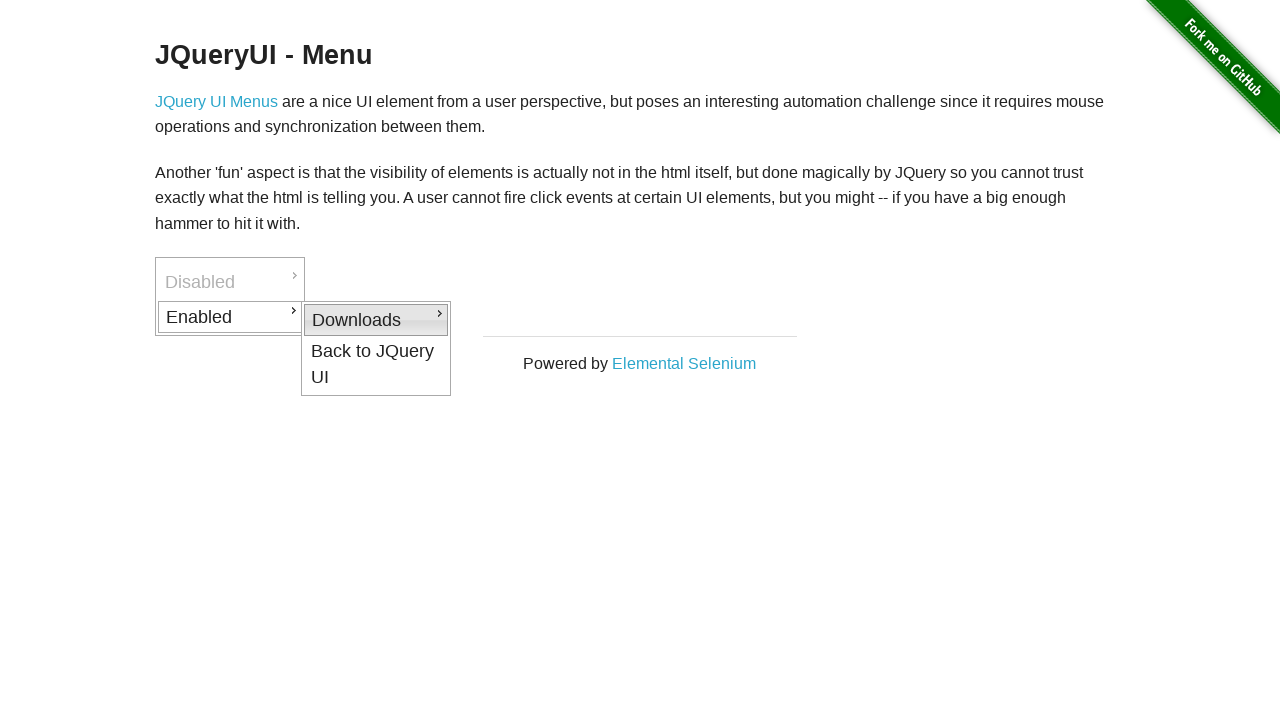

Clicked on 'PDF' download option at (522, 322) on a:text('PDF')
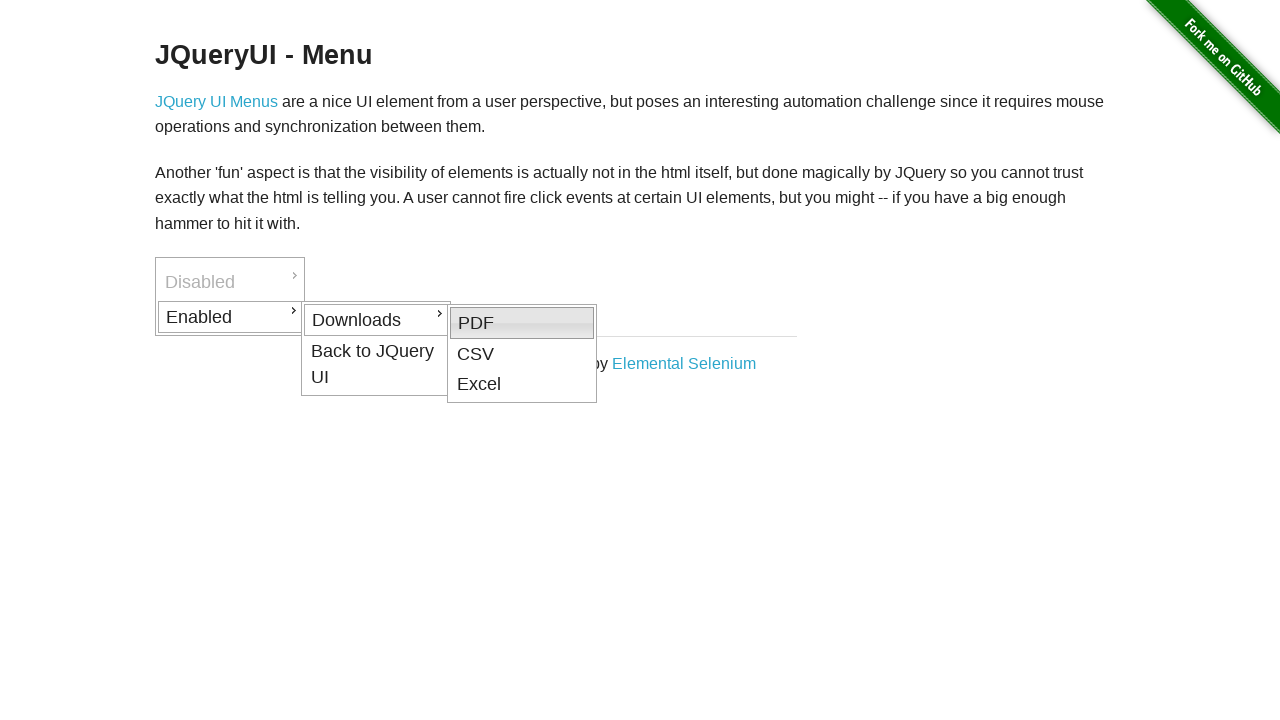

Page loaded after PDF download link was clicked
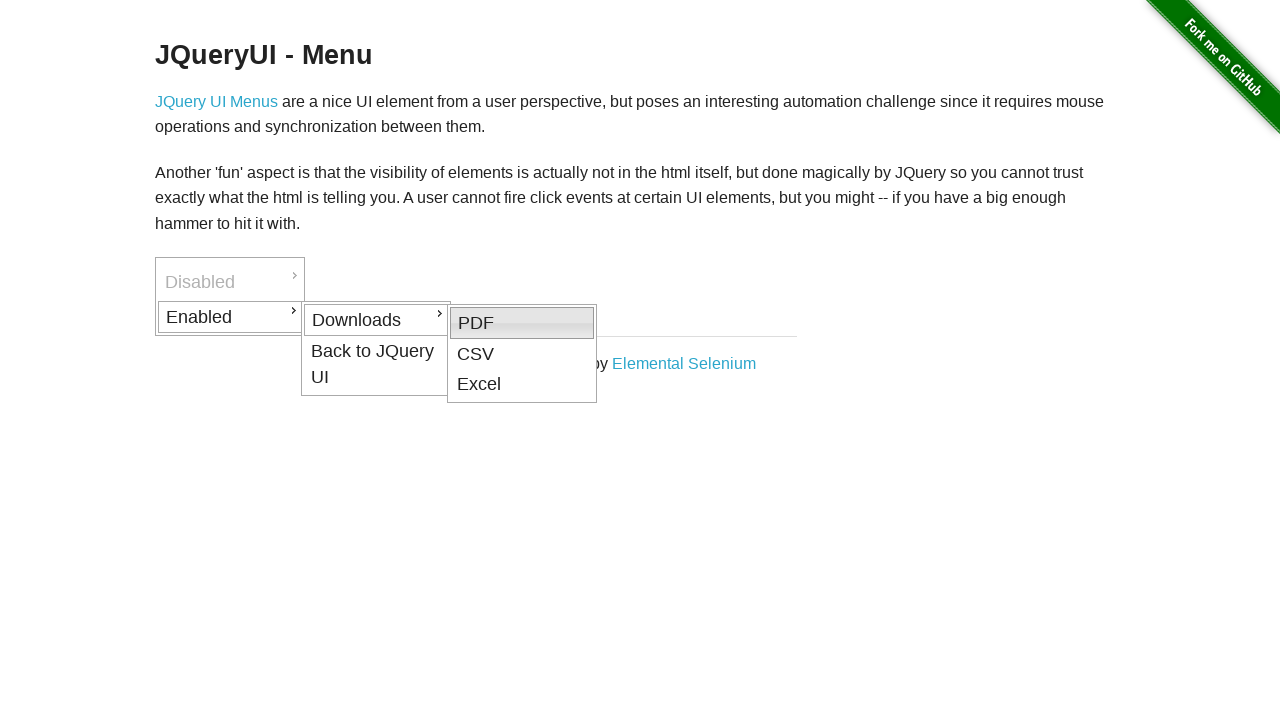

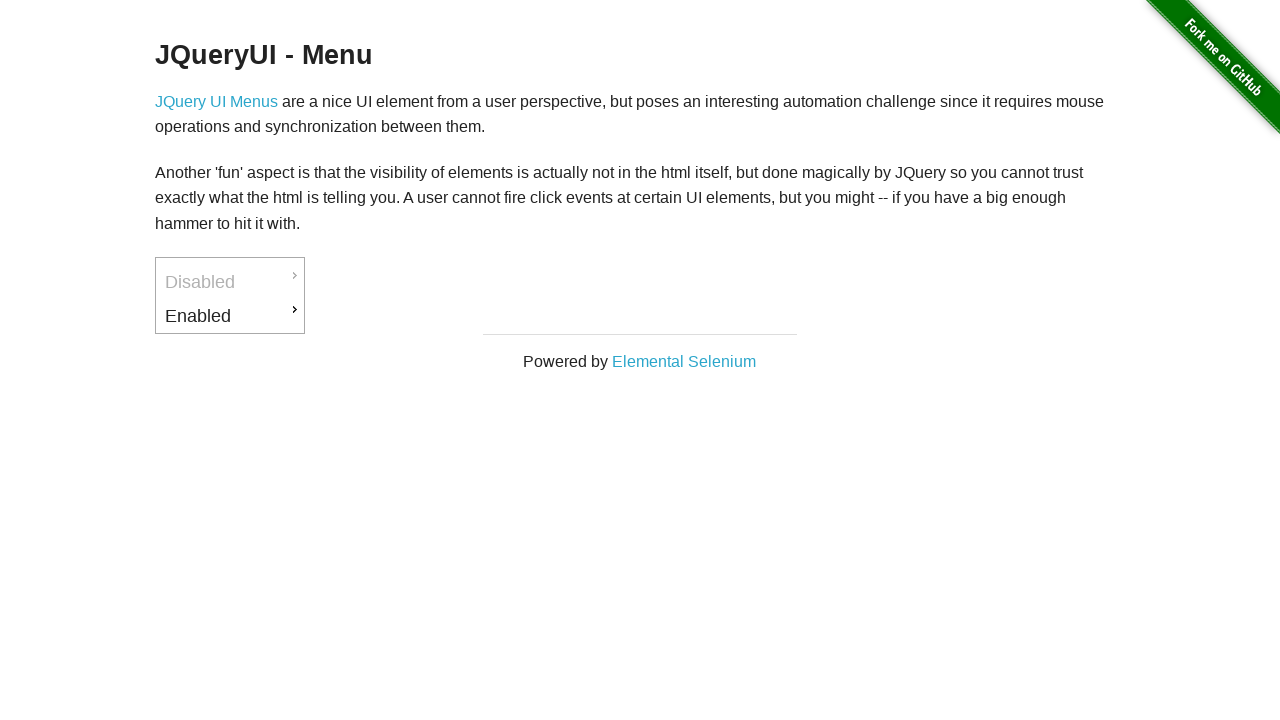